Tests checkbox and radio button selection, and verifies show/hide functionality of a text element on an automation practice page

Starting URL: https://rahulshettyacademy.com/AutomationPractice/

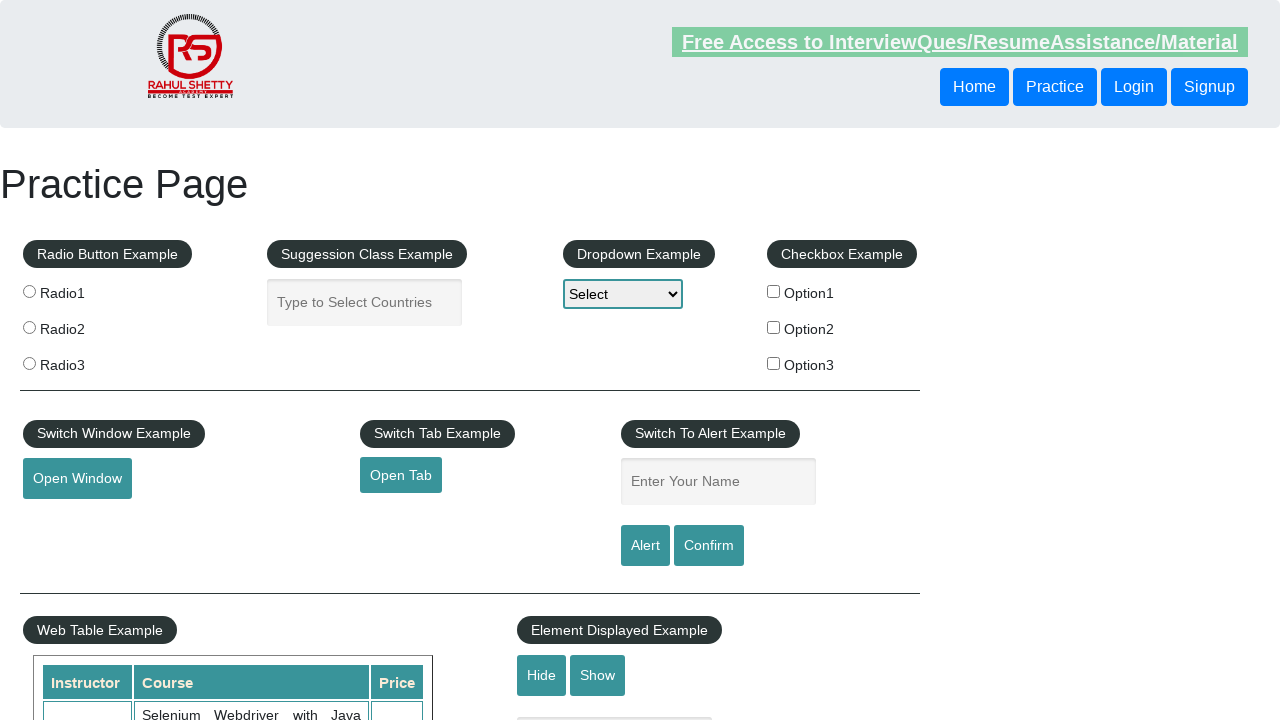

Located all checkbox elements on the page
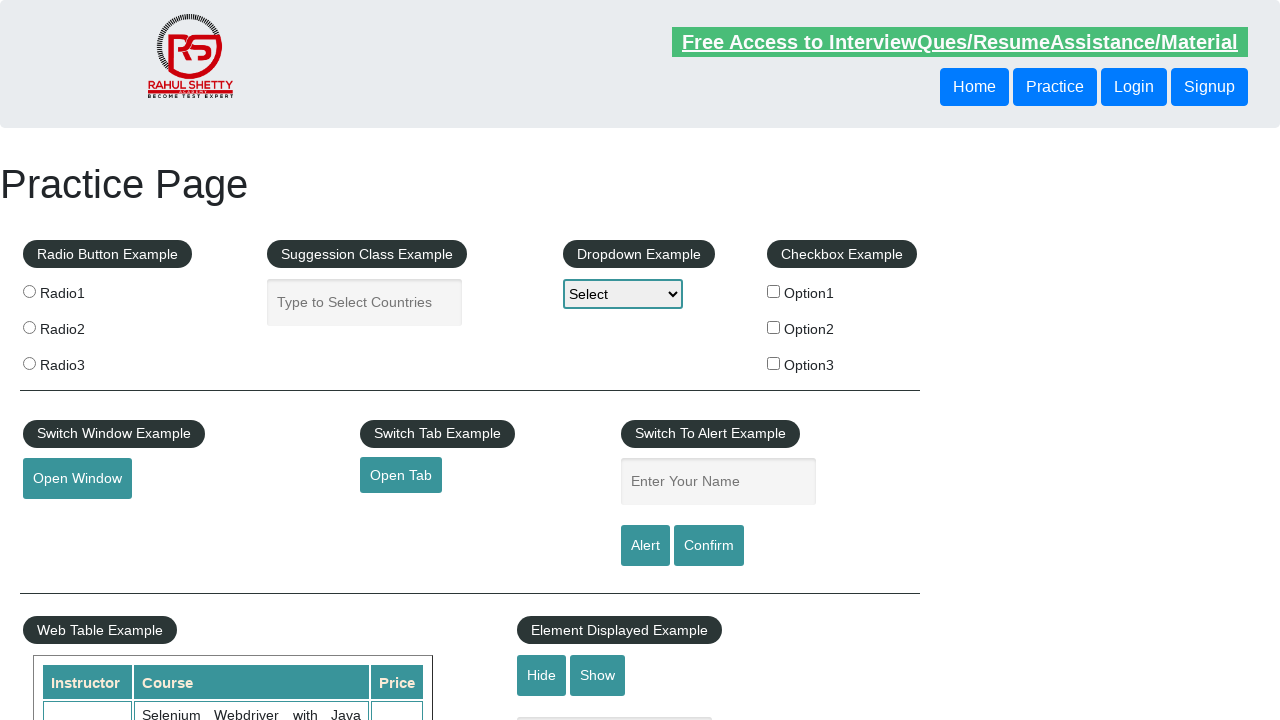

Found 3 checkboxes on the page
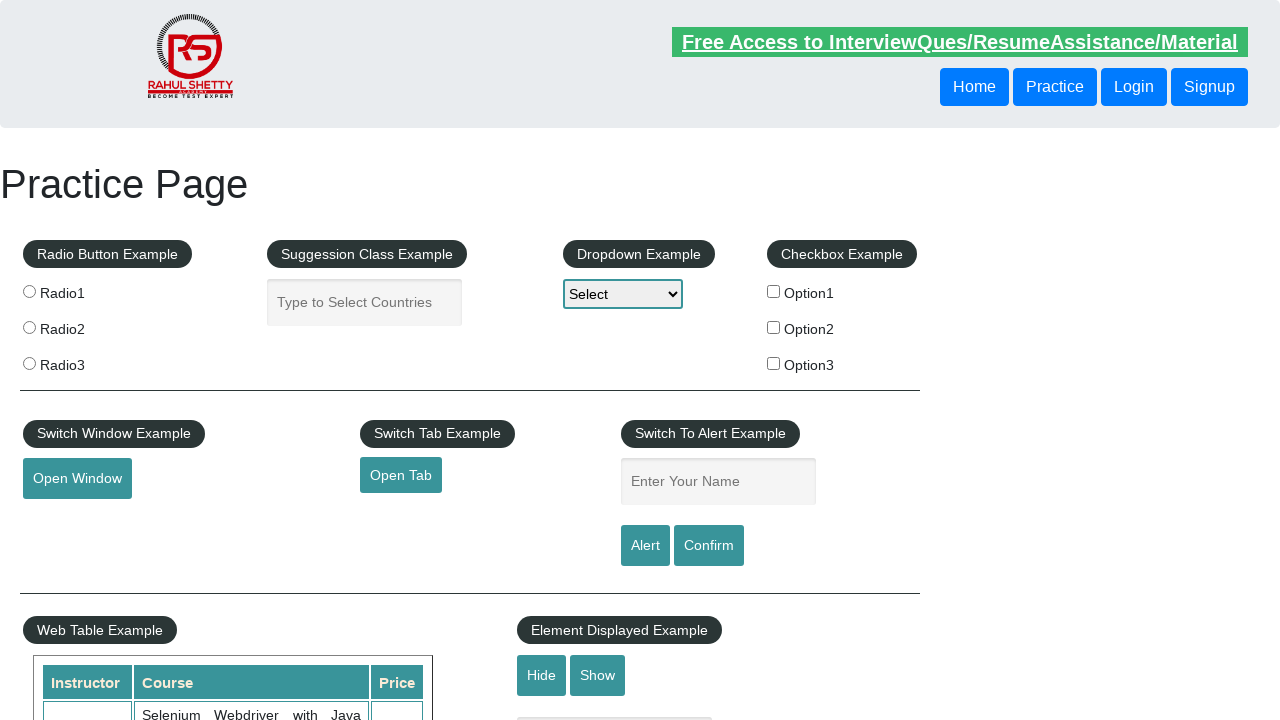

Selected checkbox with value 'option2' at (774, 327) on xpath=//input[@type='checkbox'] >> nth=1
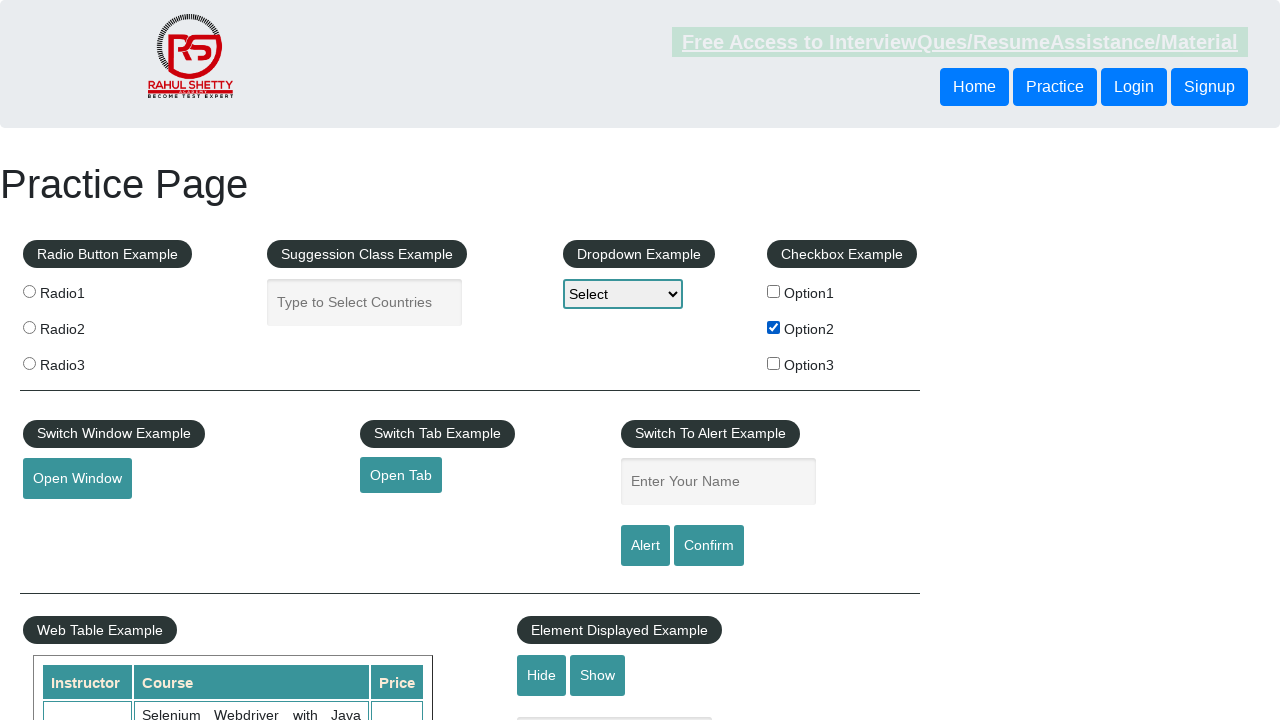

Located all radio button elements on the page
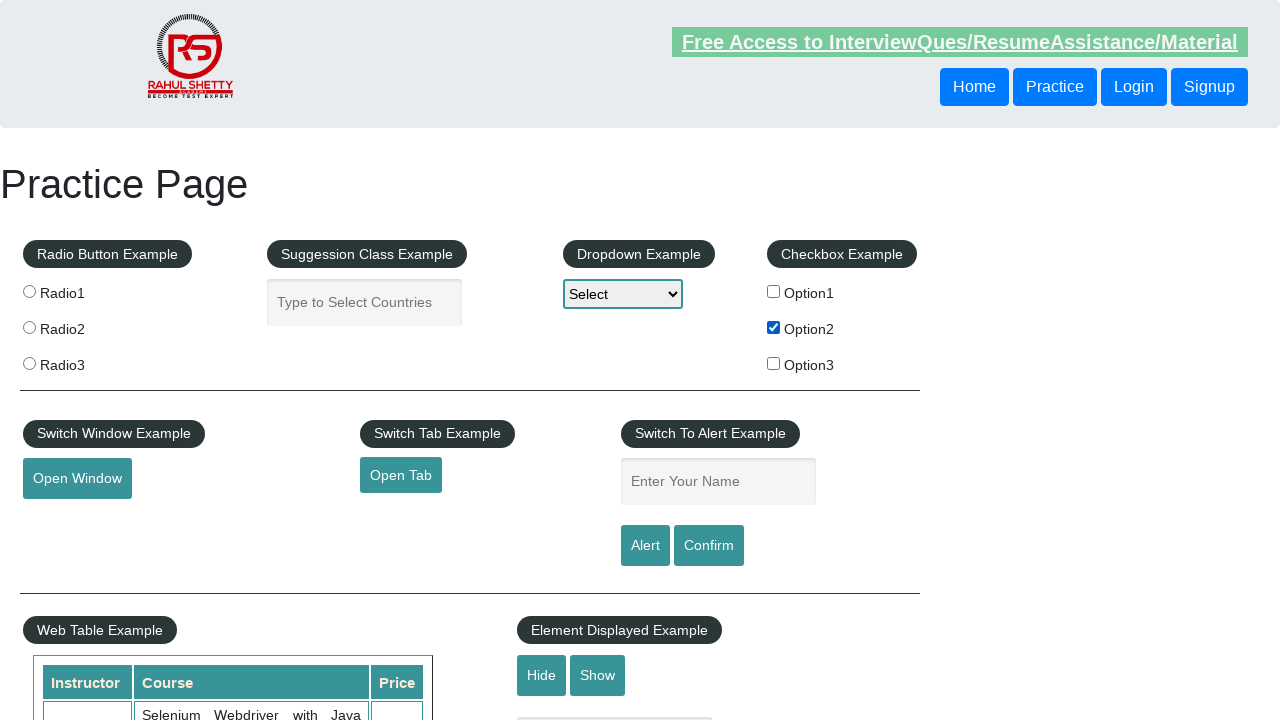

Selected the third radio button at (29, 363) on .radioButton >> nth=2
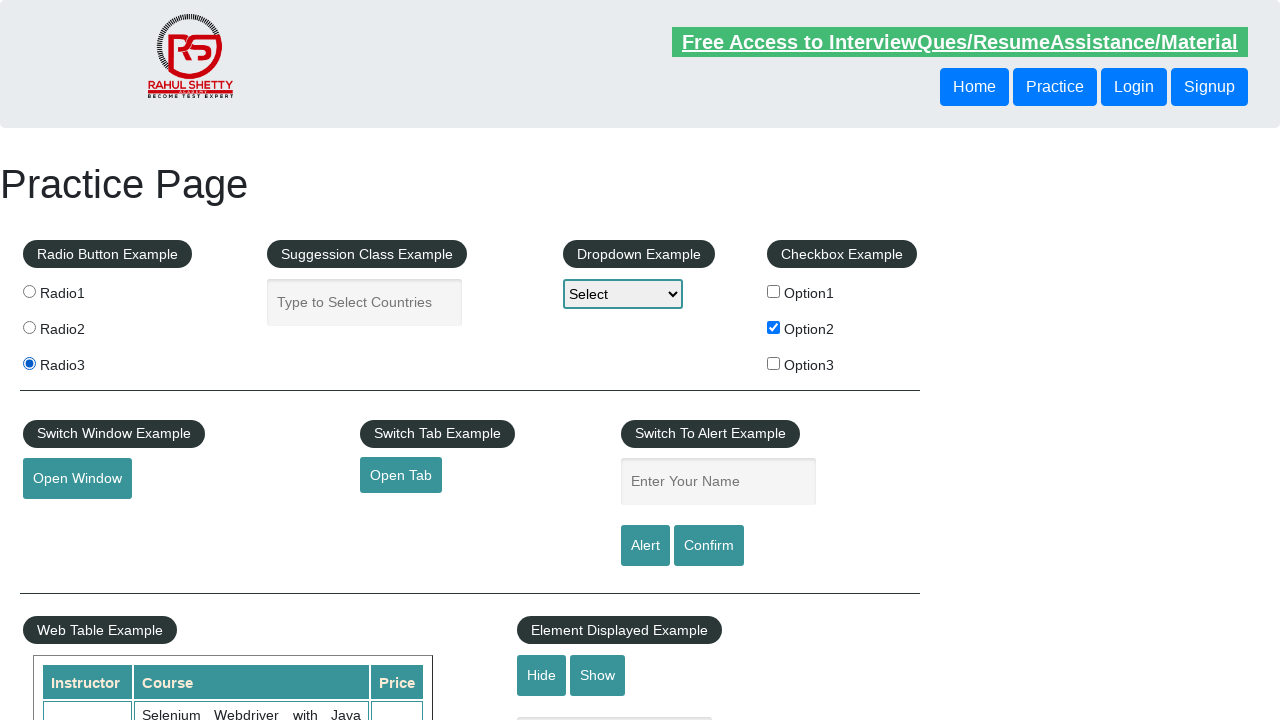

Verified that the text box is displayed
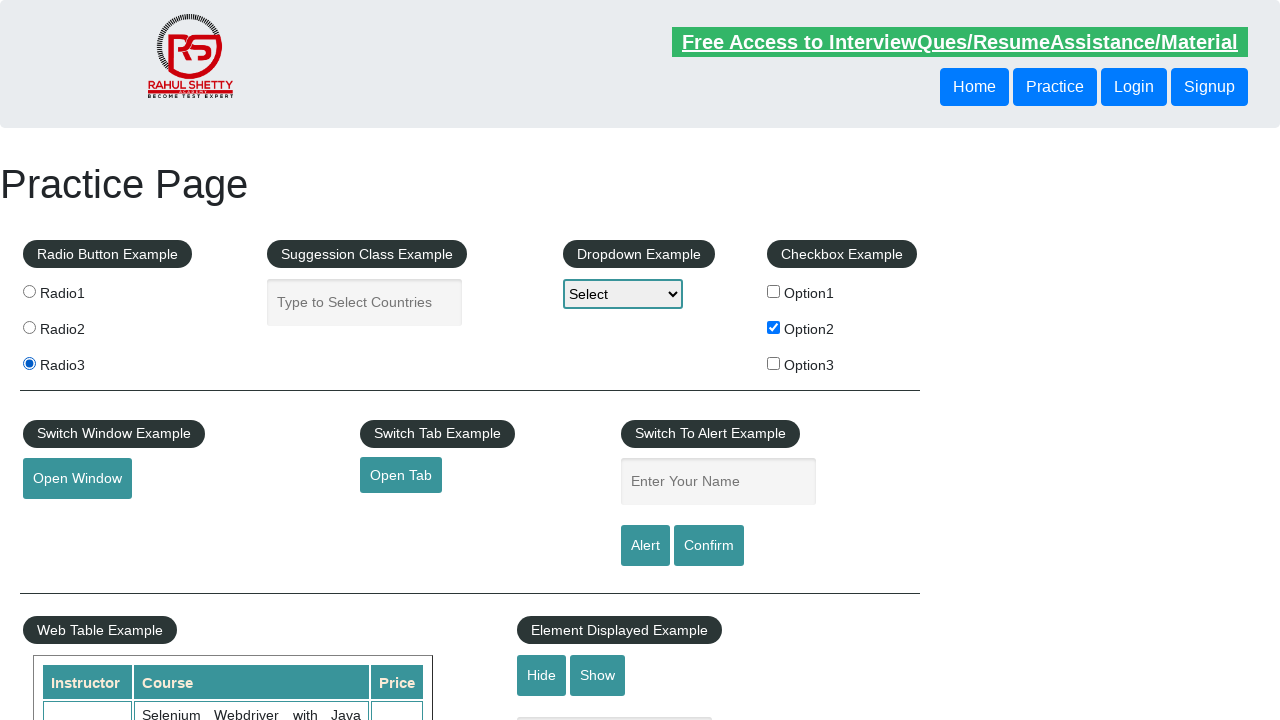

Clicked the hide button to hide the text box at (542, 675) on #hide-textbox
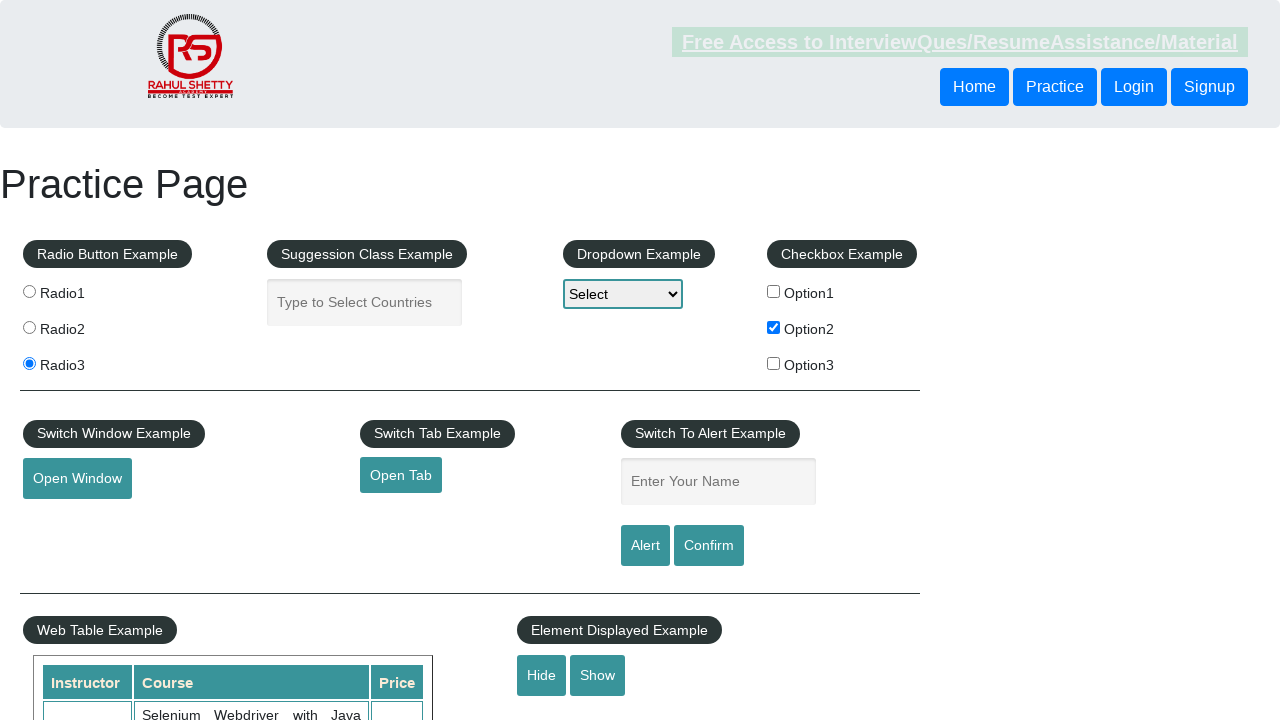

Verified that the text box is now hidden
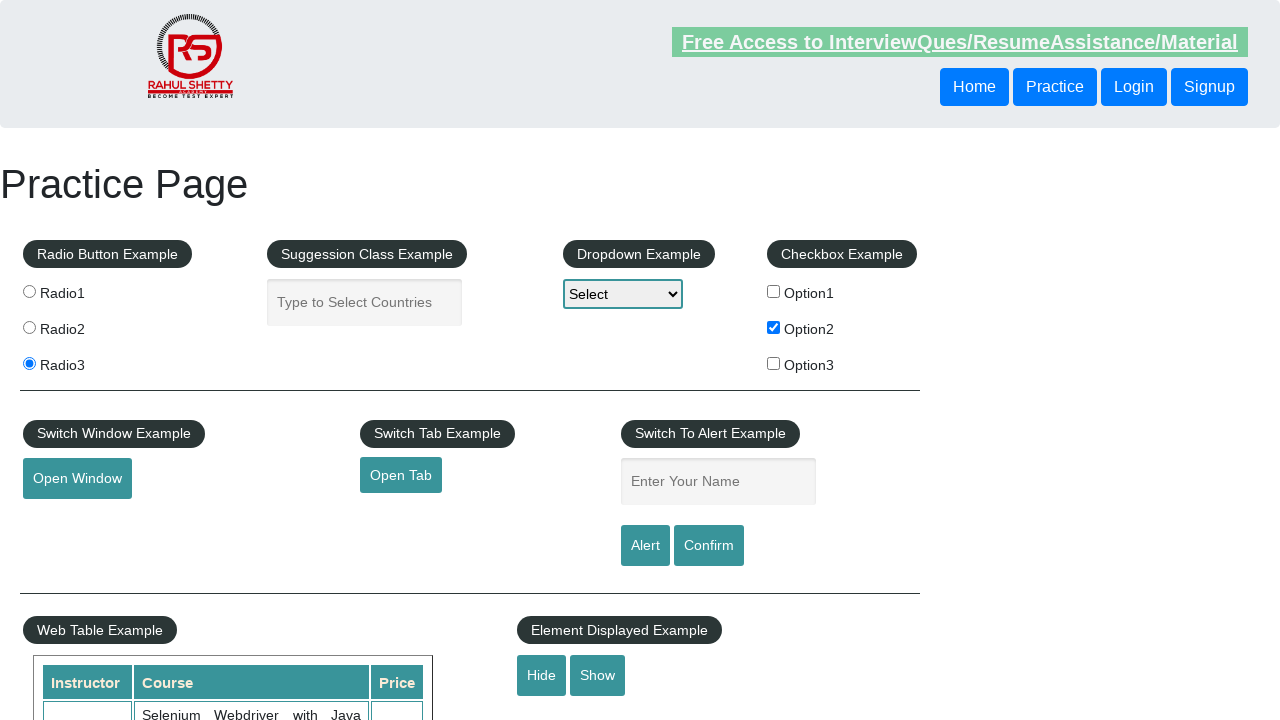

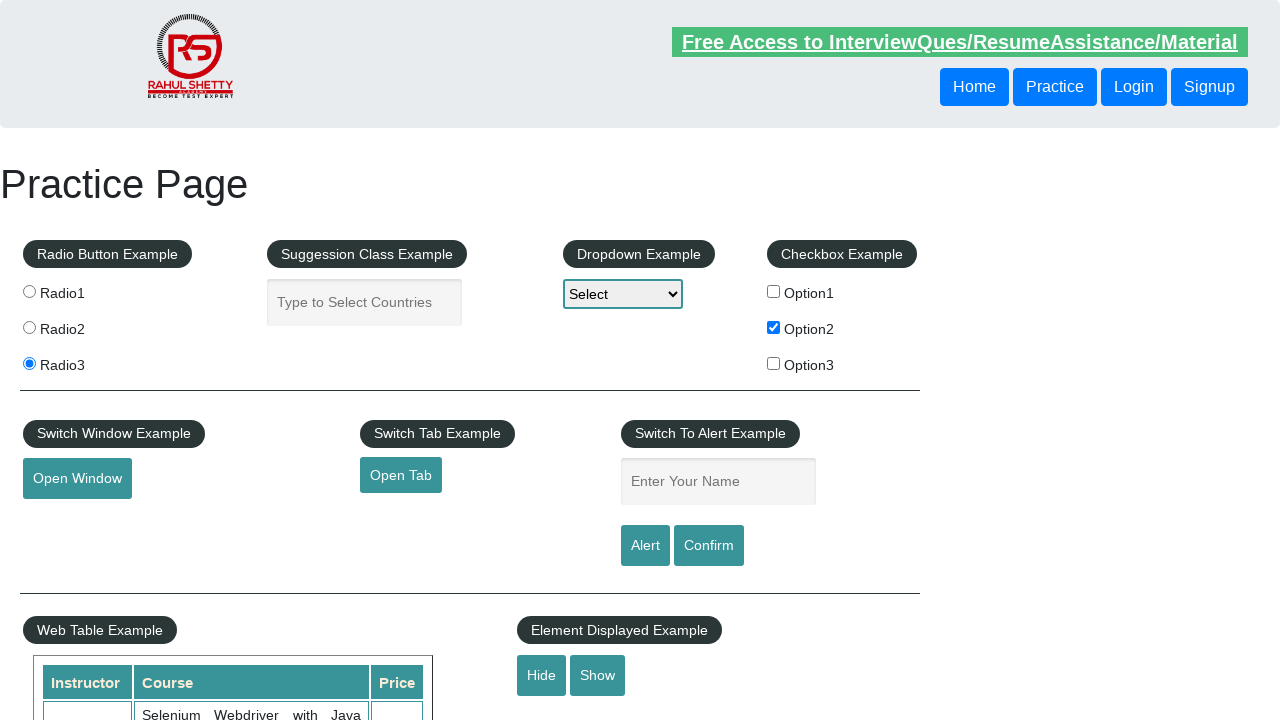